Tests window handling by clicking a button that opens new windows with a delay and verifying multiple windows are opened

Starting URL: https://www.leafground.com/window.xhtml

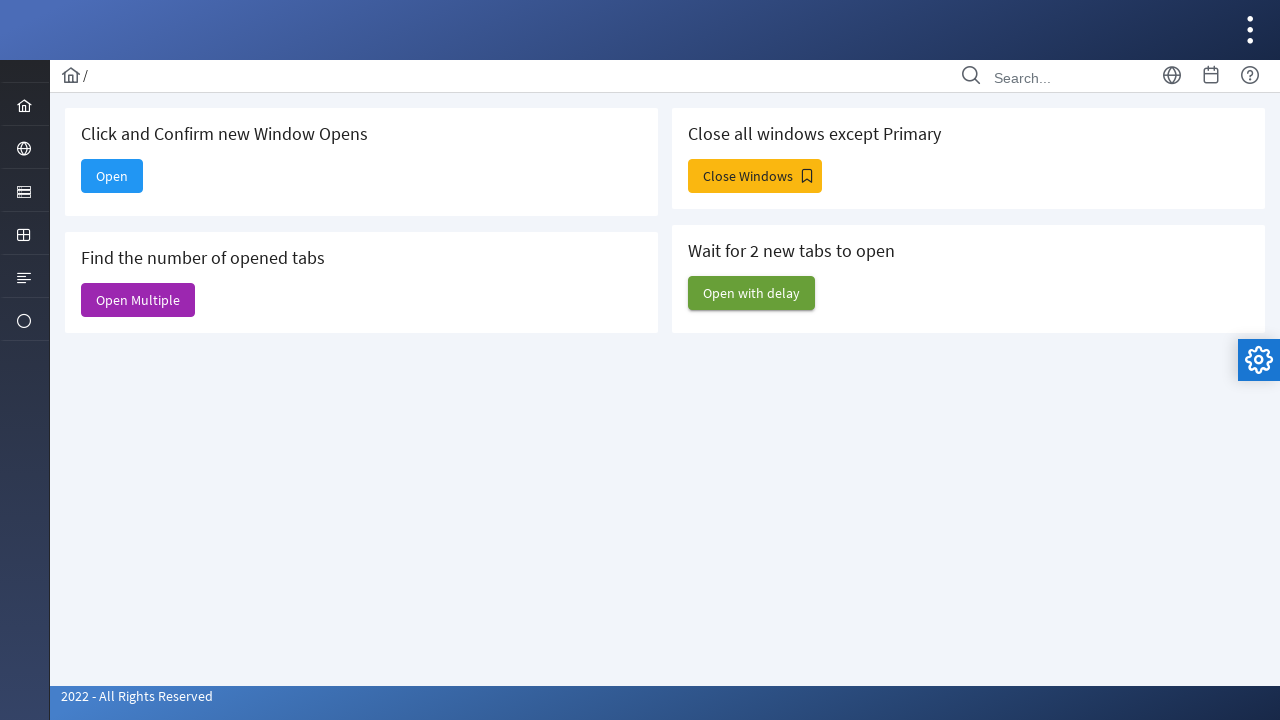

Clicked 'Open with delay' button to trigger window opening at (752, 293) on xpath=//span[text()='Open with delay']
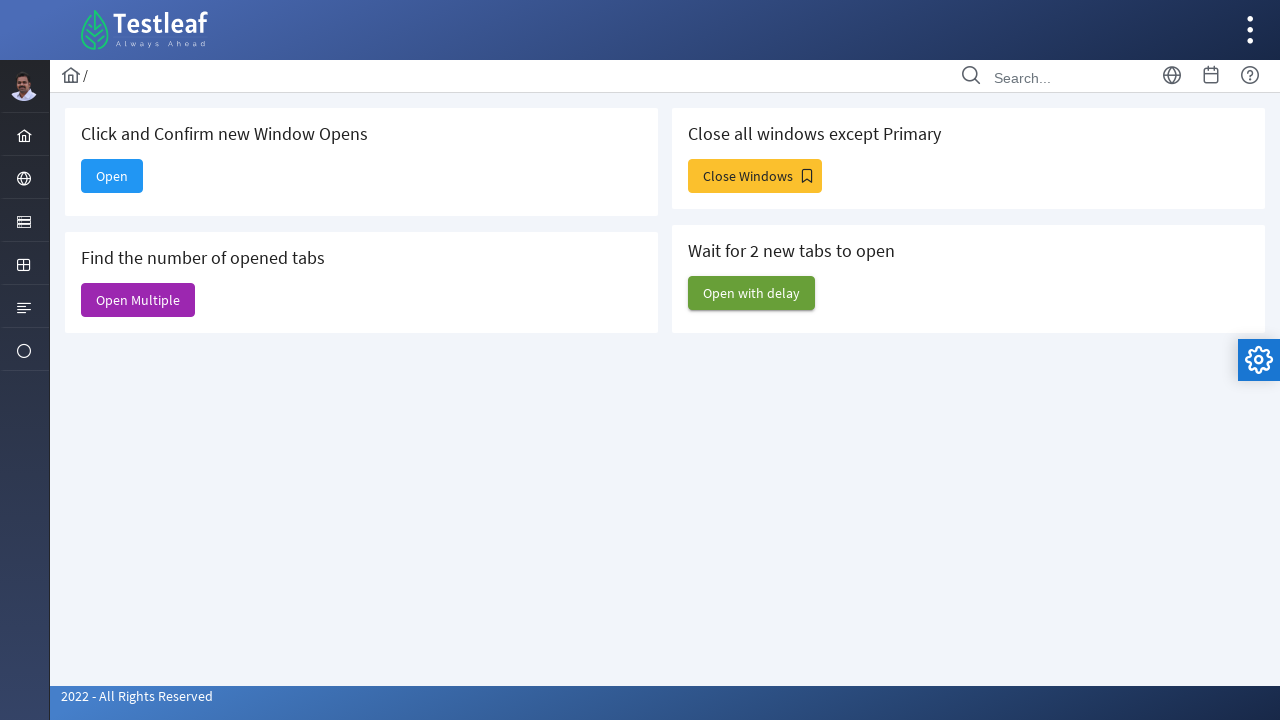

Waited 2000ms for windows to open with delay
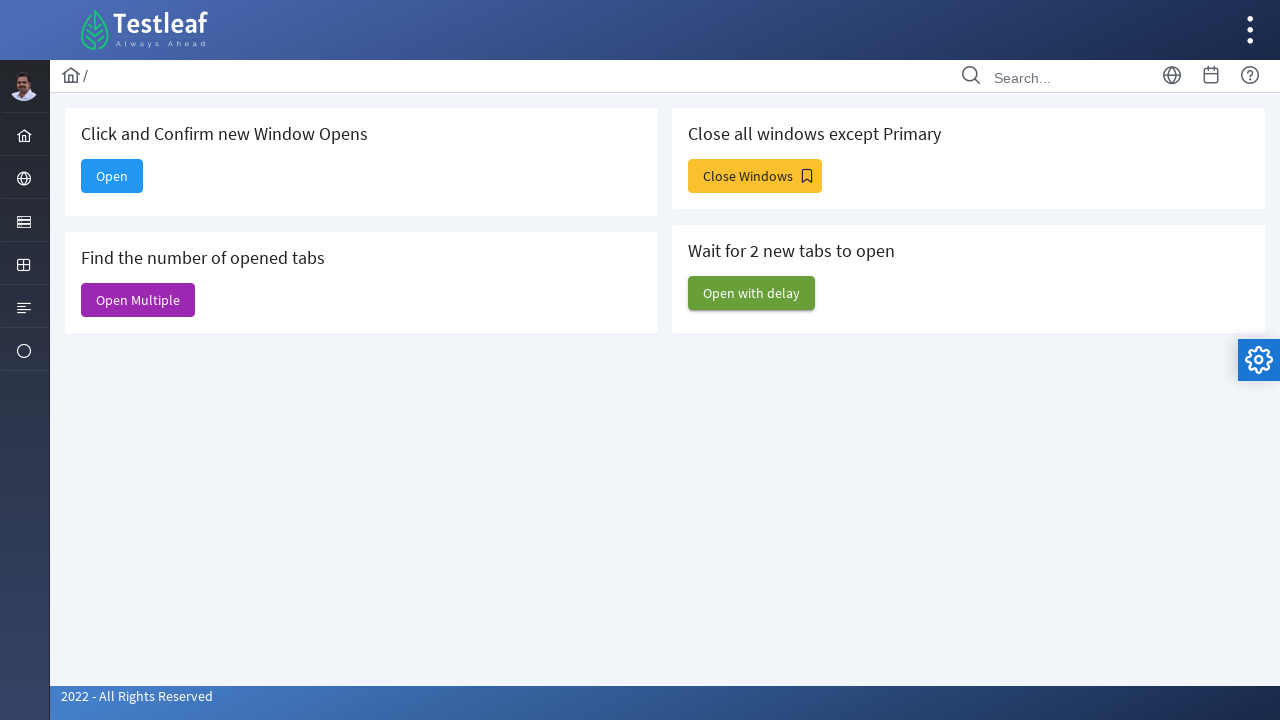

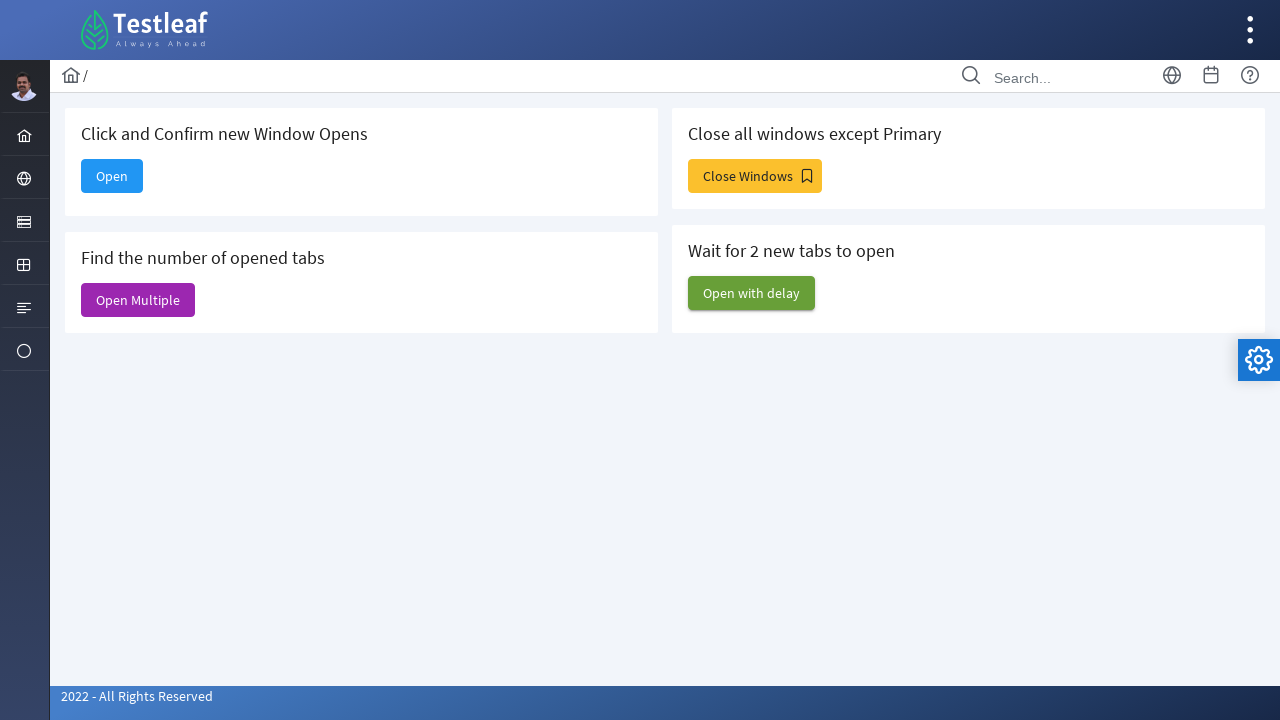